Tests train search validation when same city is selected for both departure and destination (Shanghai to Shanghai) and verifies an error message appears.

Starting URL: https://trip.com/

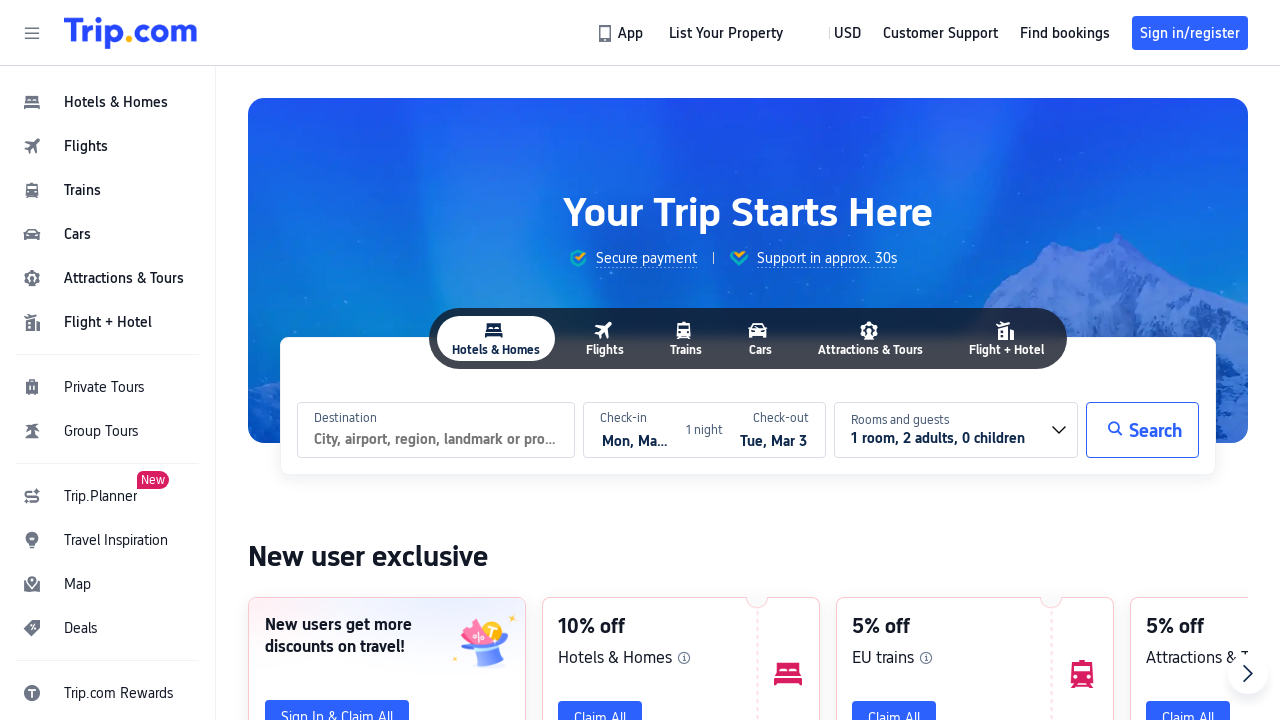

Clicked trains navigation button at (108, 190) on #header_action_nav_trains
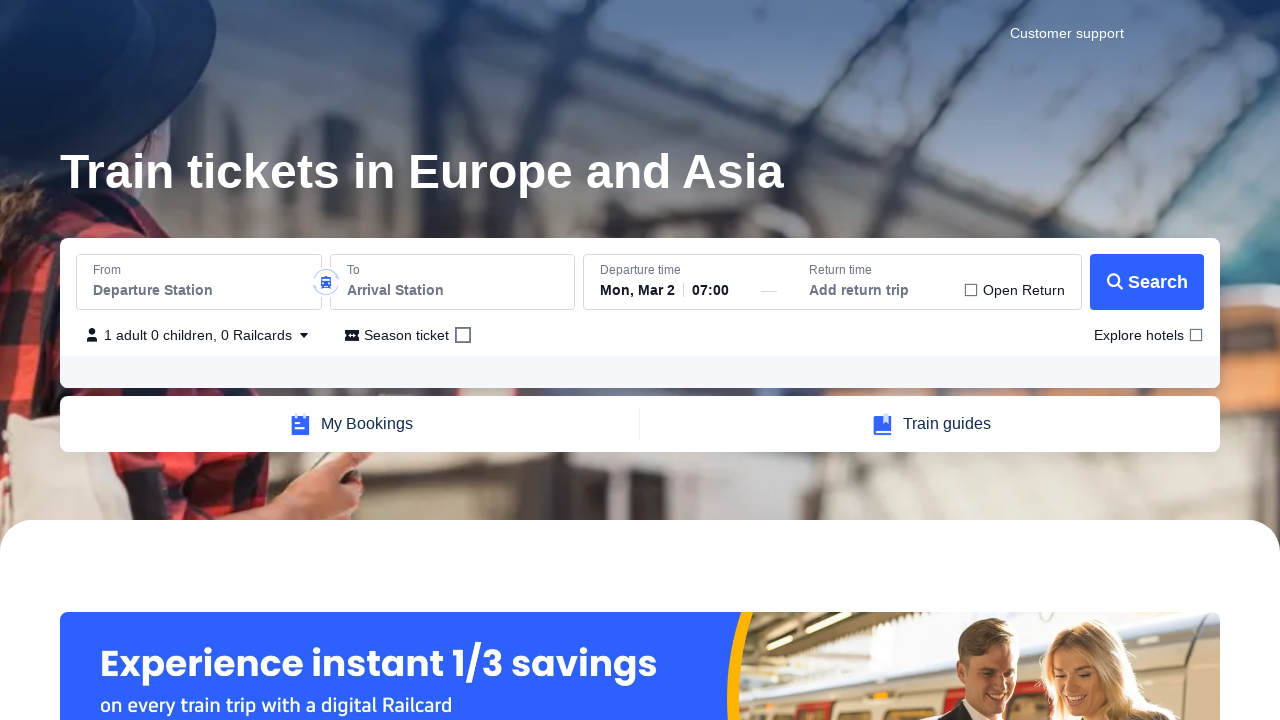

Waited 2 seconds for trains page to load
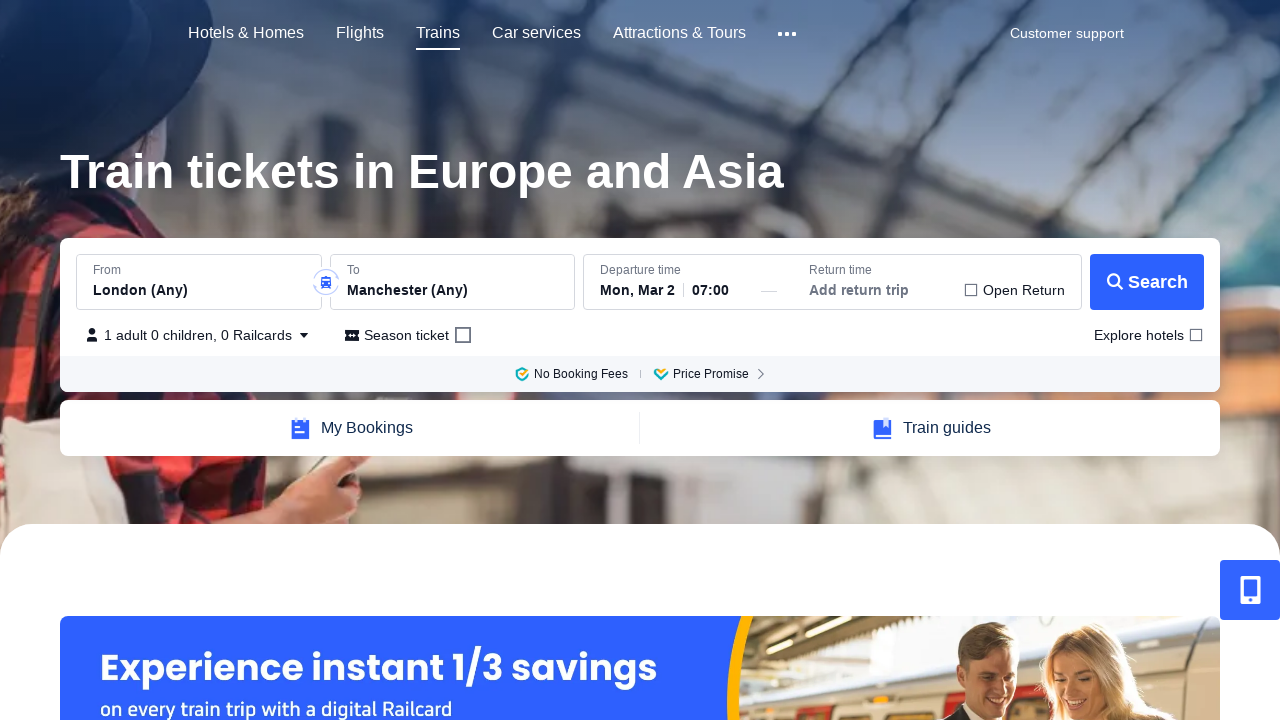

Clicked departure city input field at (199, 282) on div.CityPicker_container___pdTr.CityPicker_divider__nc3eJ input
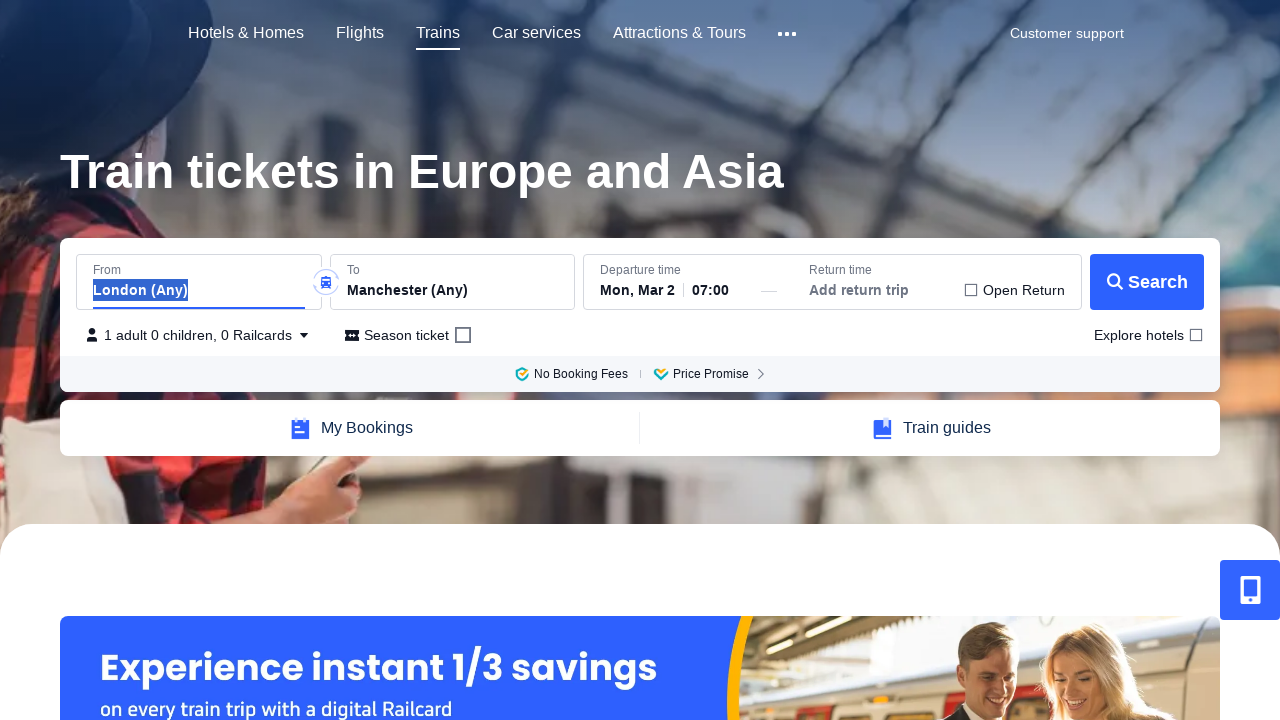

Selected Shanghai as departure city at (122, 370) on xpath=(//*[contains(text(), 'Shanghai')])[1]
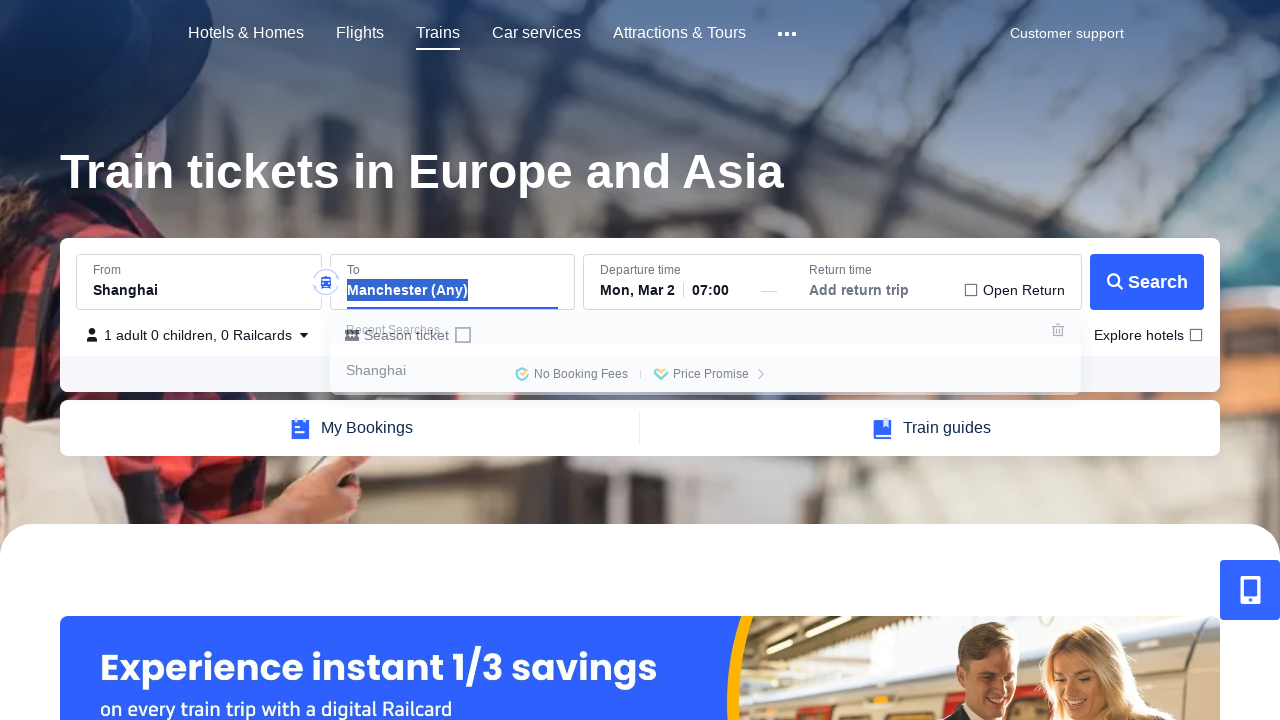

Selected Shanghai as destination city (same as departure) at (376, 450) on xpath=(//*[contains(text(), 'Shanghai')])[1]
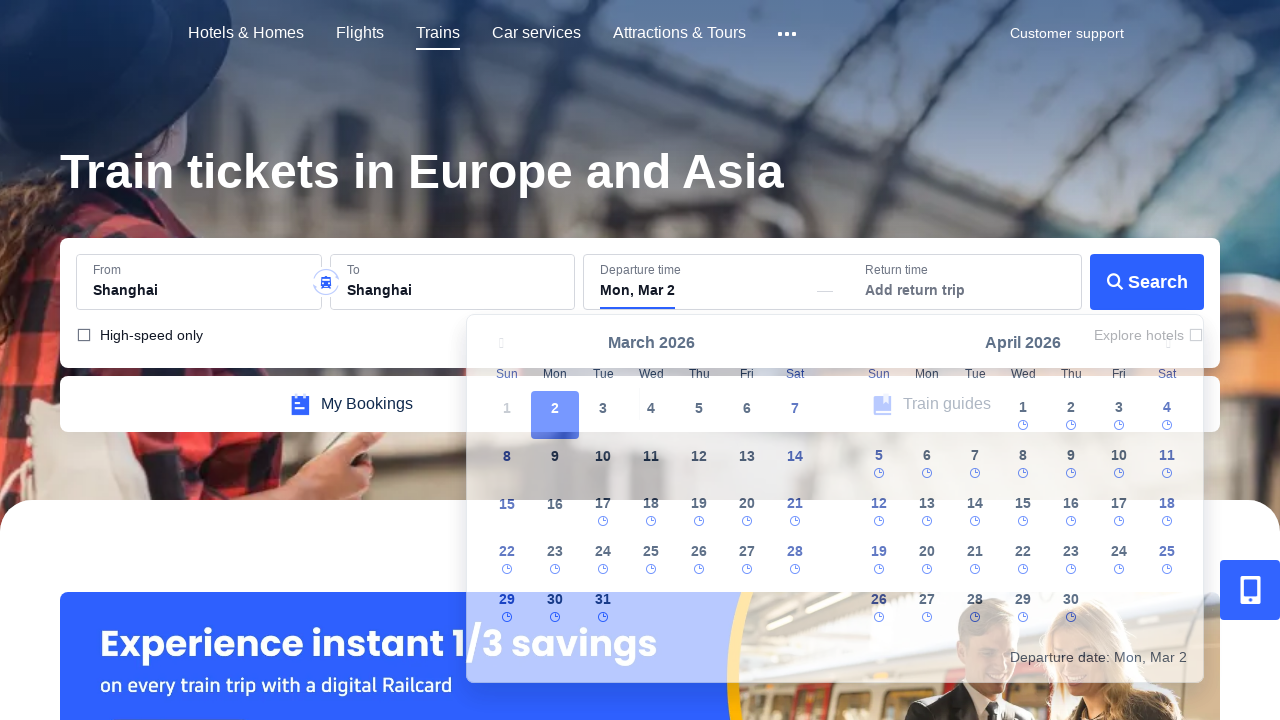

Clicked high speed train checkbox at (84, 335) on .HighSpeedCheckbox_container__Ru9AV i
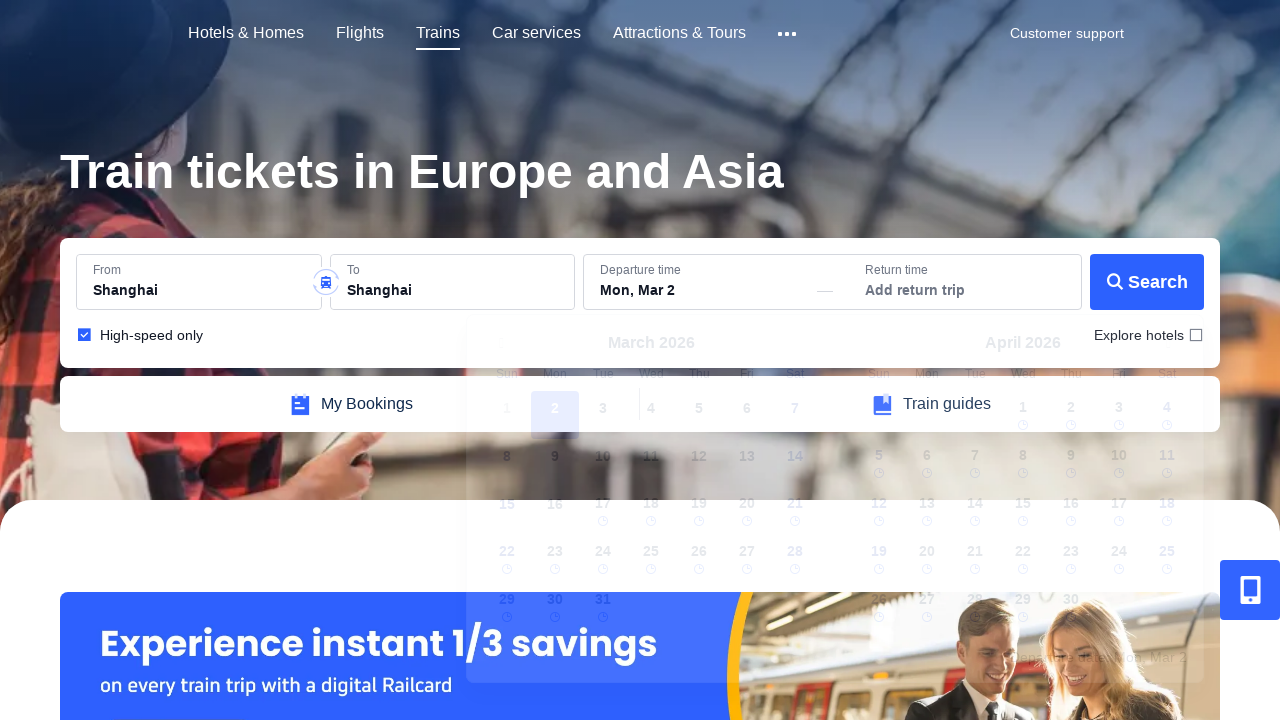

Clicked search button to search trains at (1147, 282) on .SearchBtn_container__vR1Vw
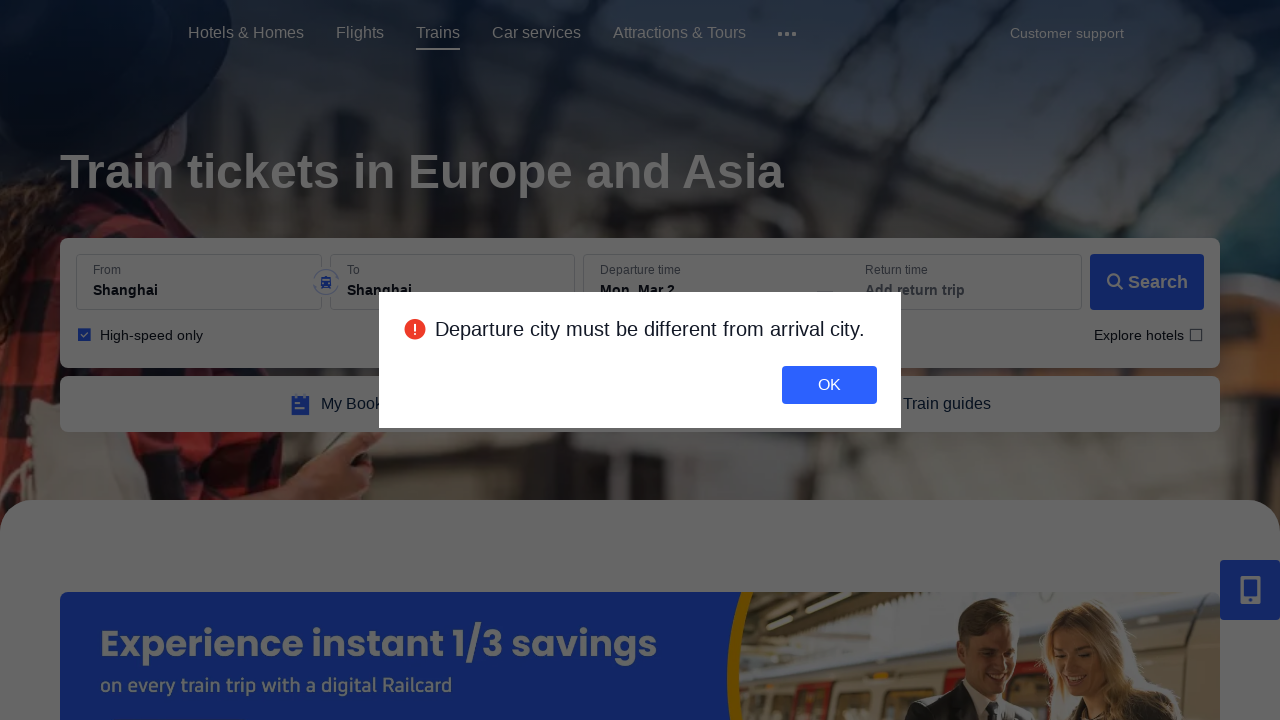

Error message appeared for same departure and destination cities
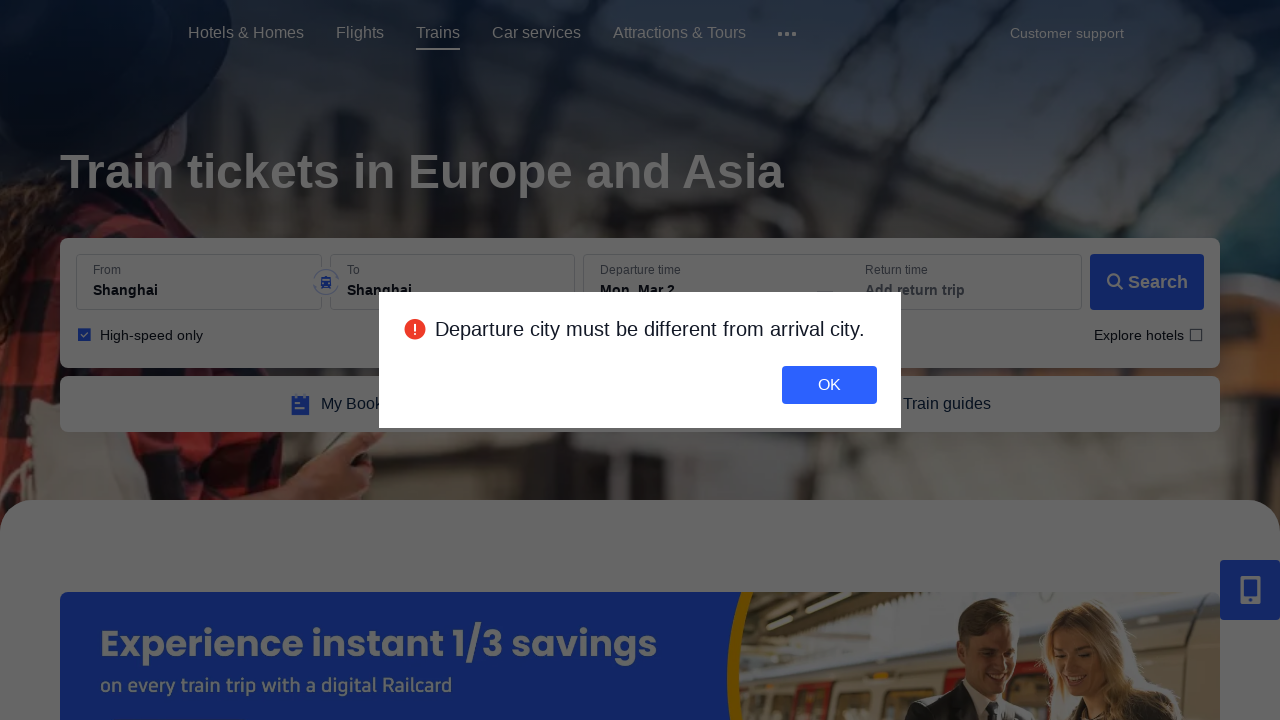

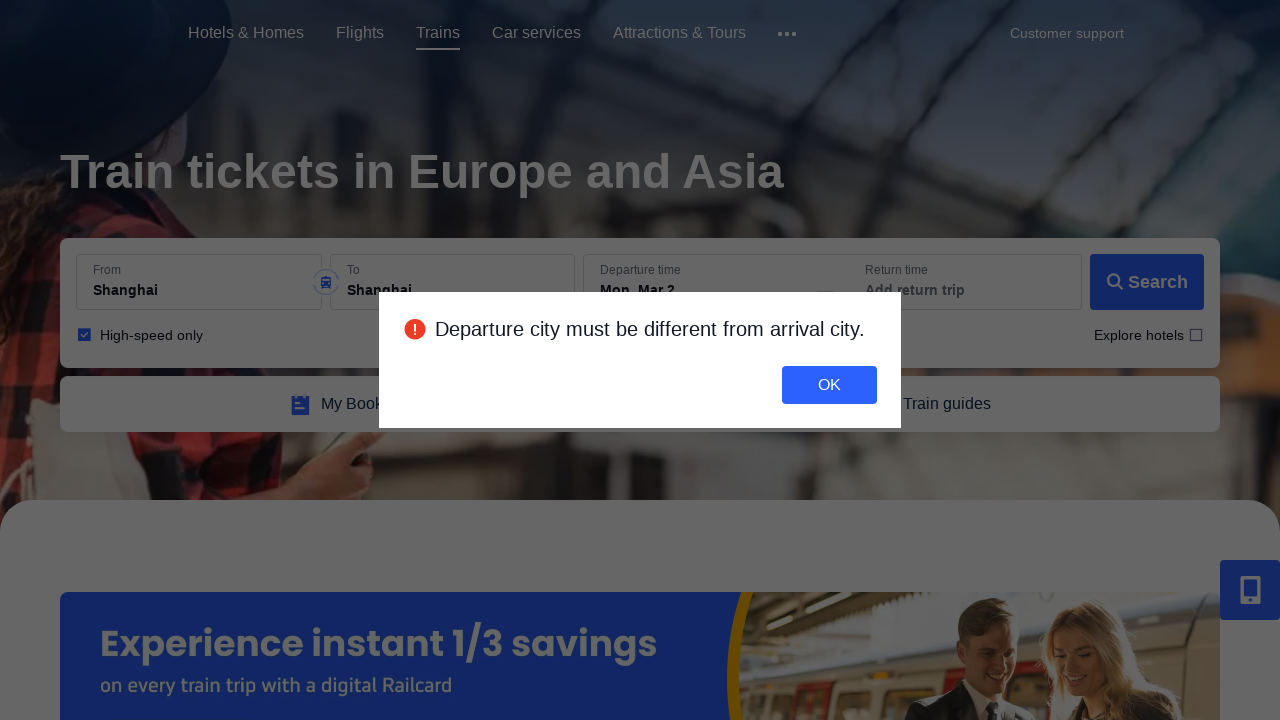